Navigates to an EMI calculator website and locates SVG graph elements, specifically the bar chart rectangles

Starting URL: https://emicalculator.net/

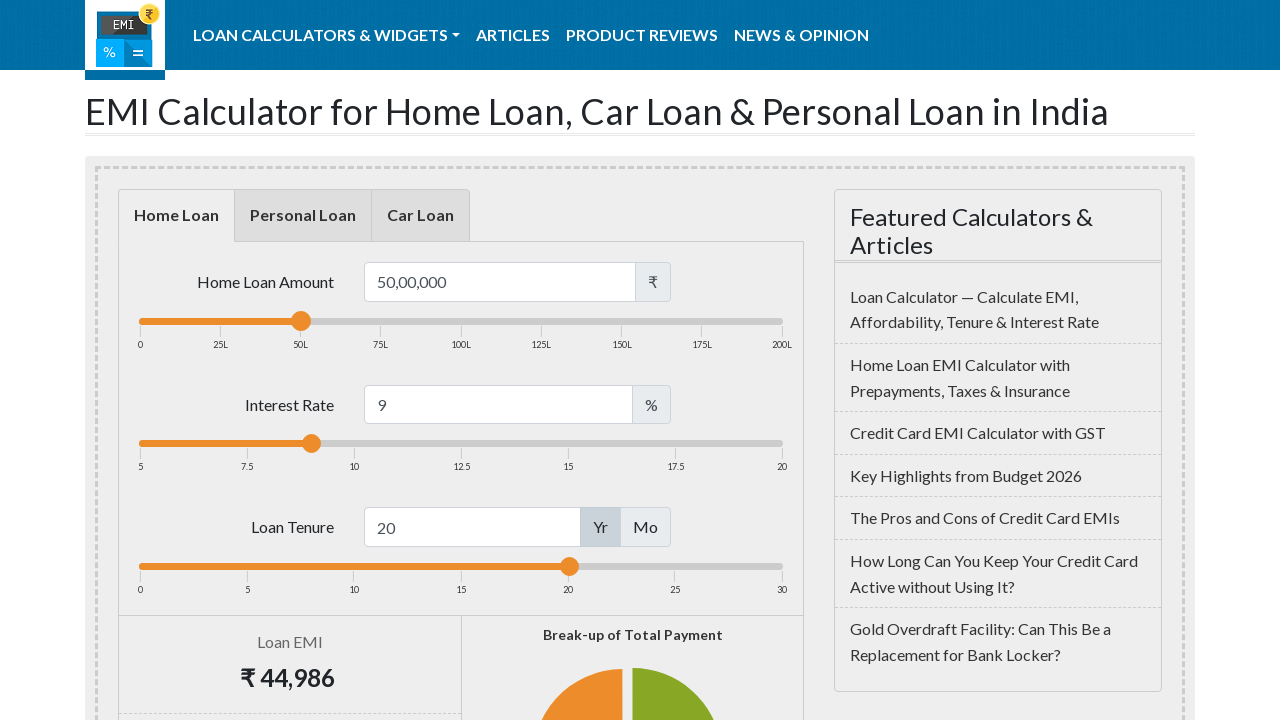

Navigated to EMI calculator website
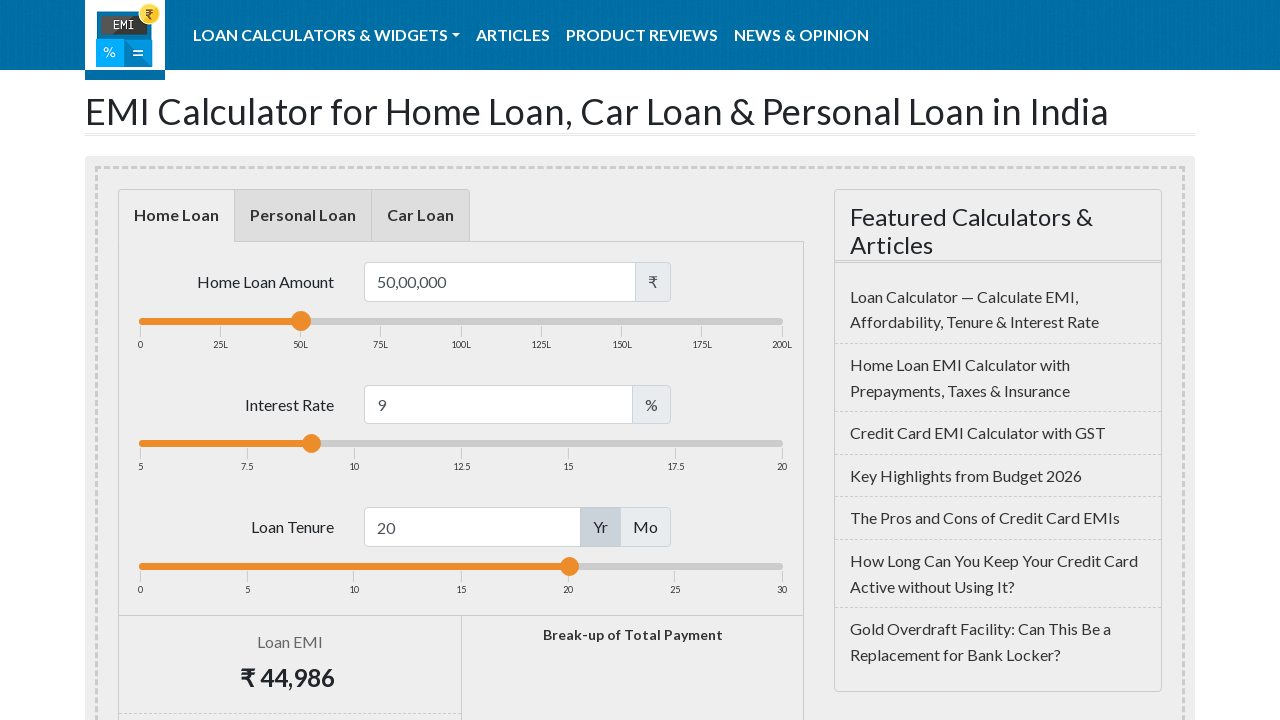

Waited 5 seconds for page and SVG elements to fully render
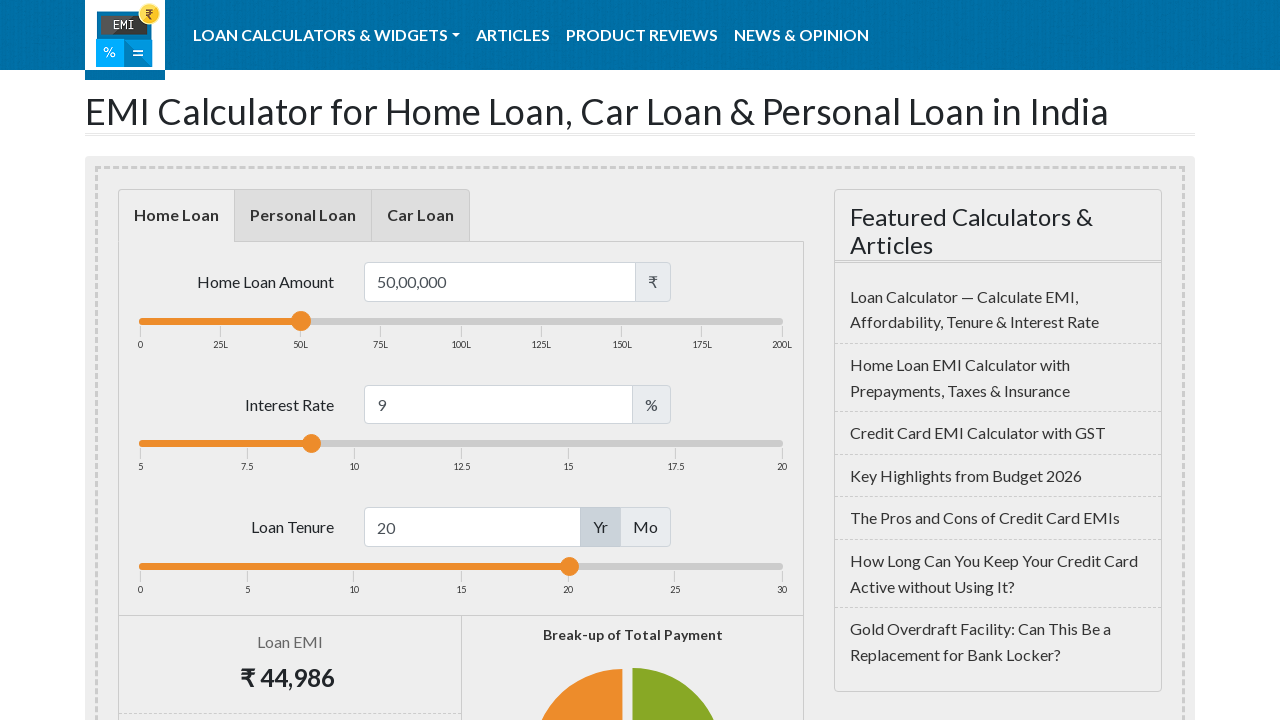

Located all bar chart rectangle elements in SVG graph
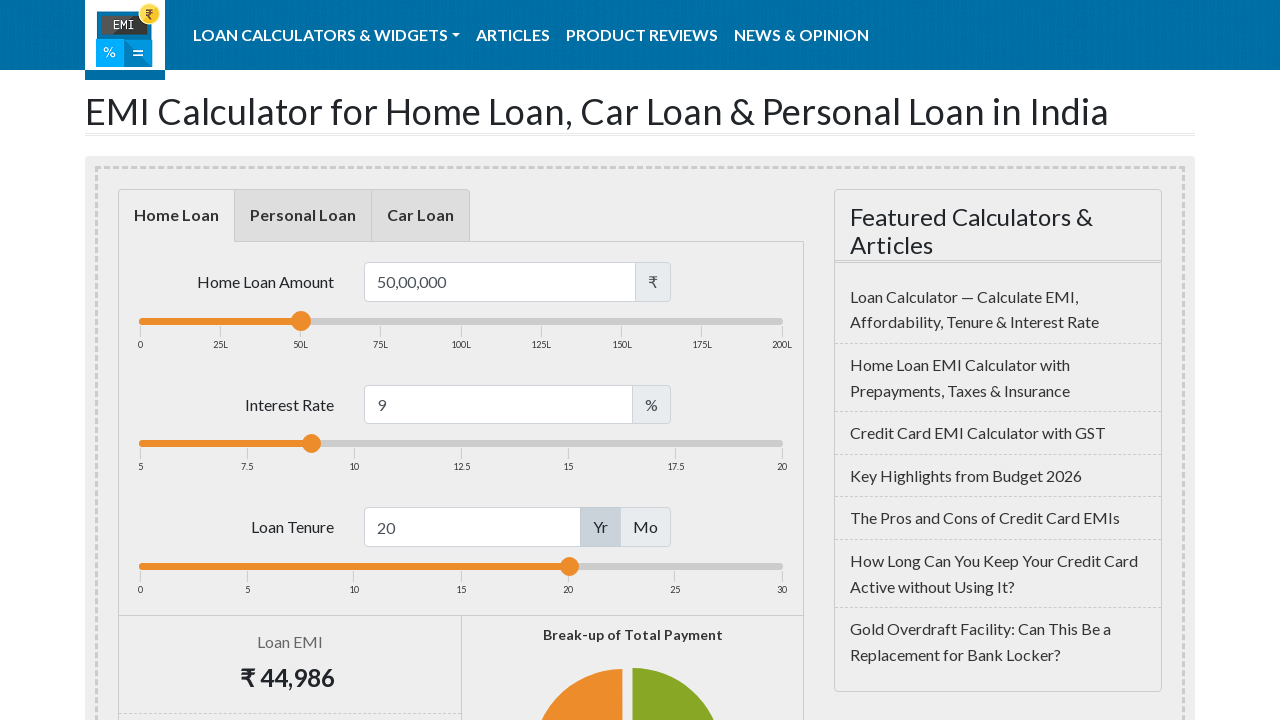

Retrieved bar chart count: 42 bars found
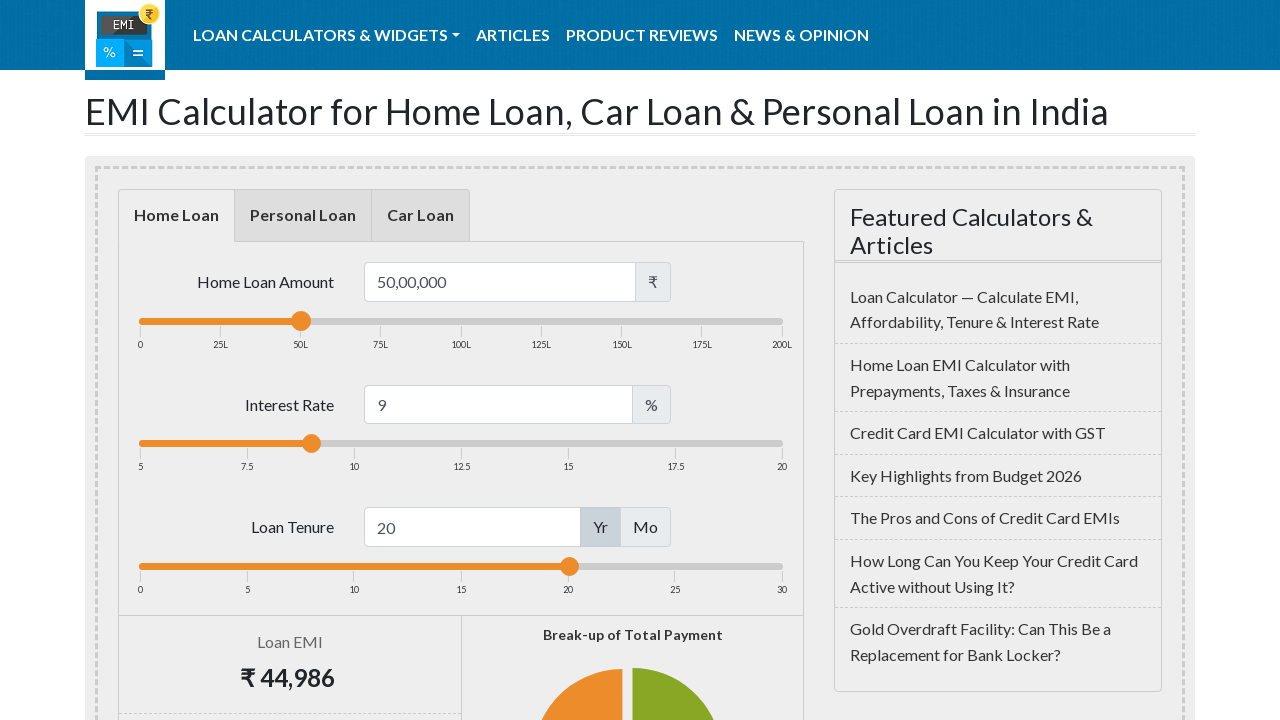

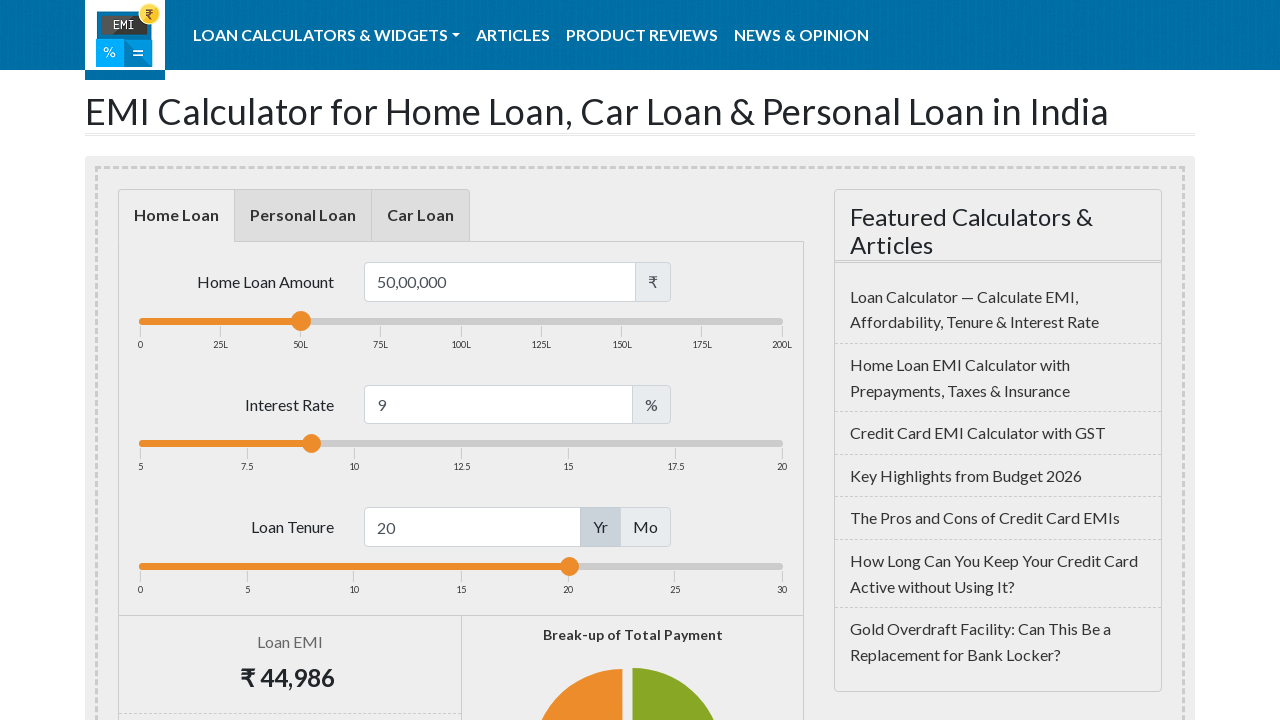